Tests navigation on a Selenium course content page by clicking on the overview tab and interacting with collapsible content sections, then verifying paragraph text is displayed.

Starting URL: http://greenstech.in/selenium-course-content.html

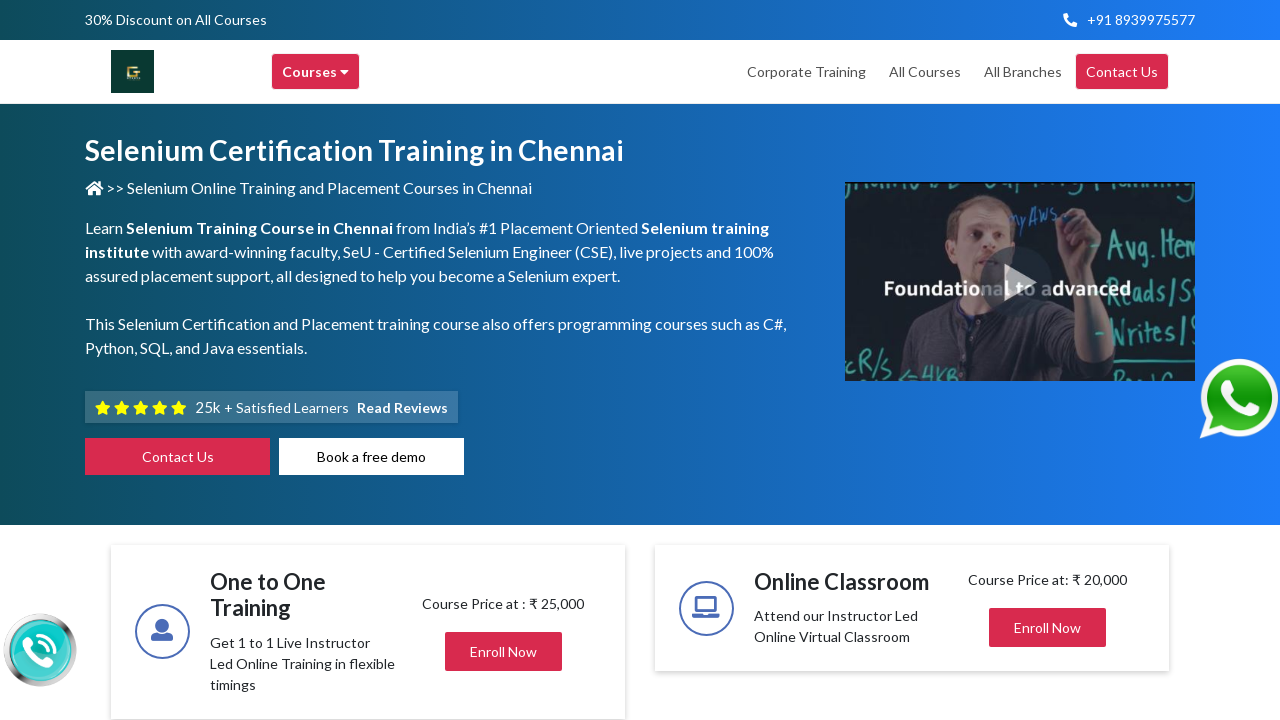

Clicked on the overview tab at (504, 361) on a#overview-tab
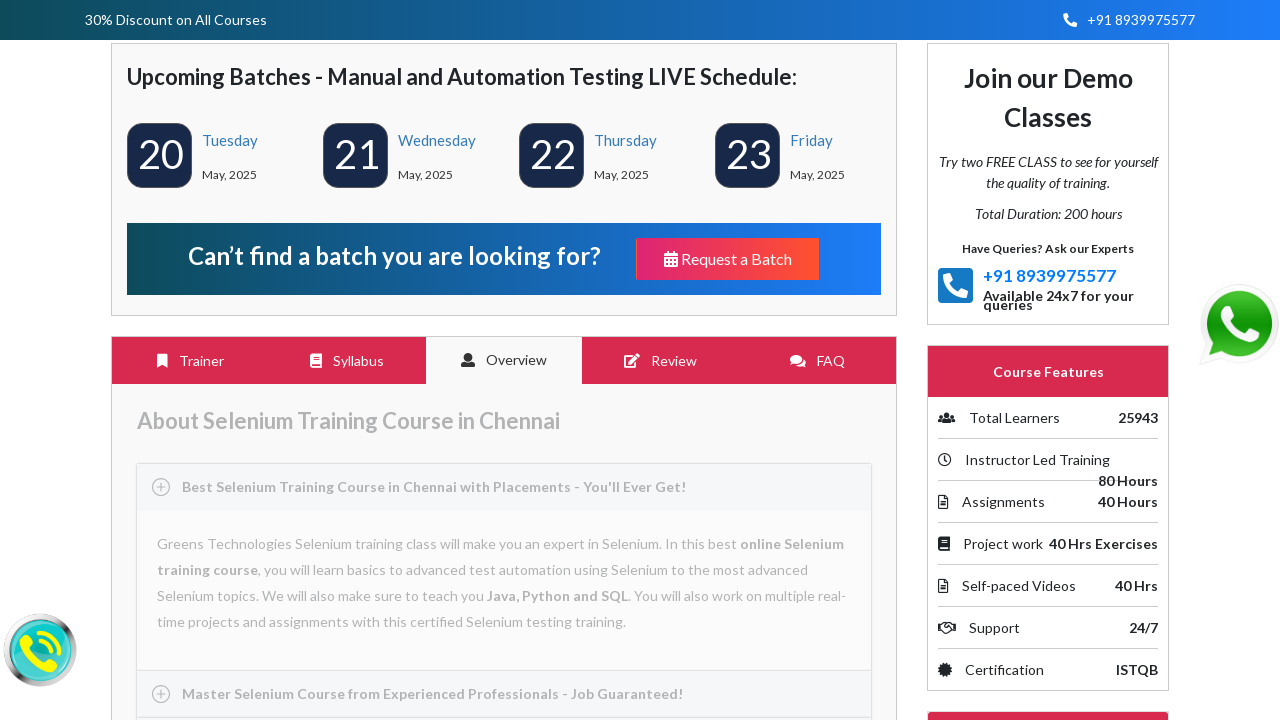

Clicked on the first collapsible section at (504, 591) on (//div[@class='collapse show'])[1]
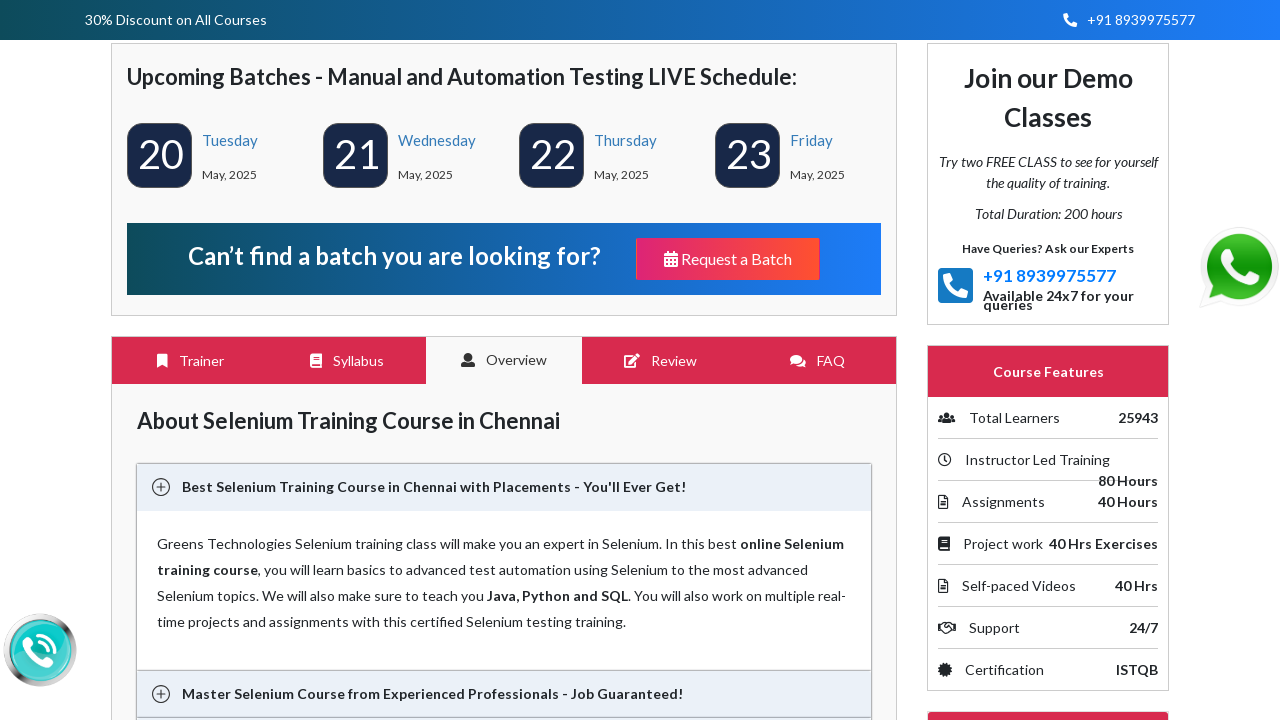

Verified paragraph text 'expert in Selenium' is displayed
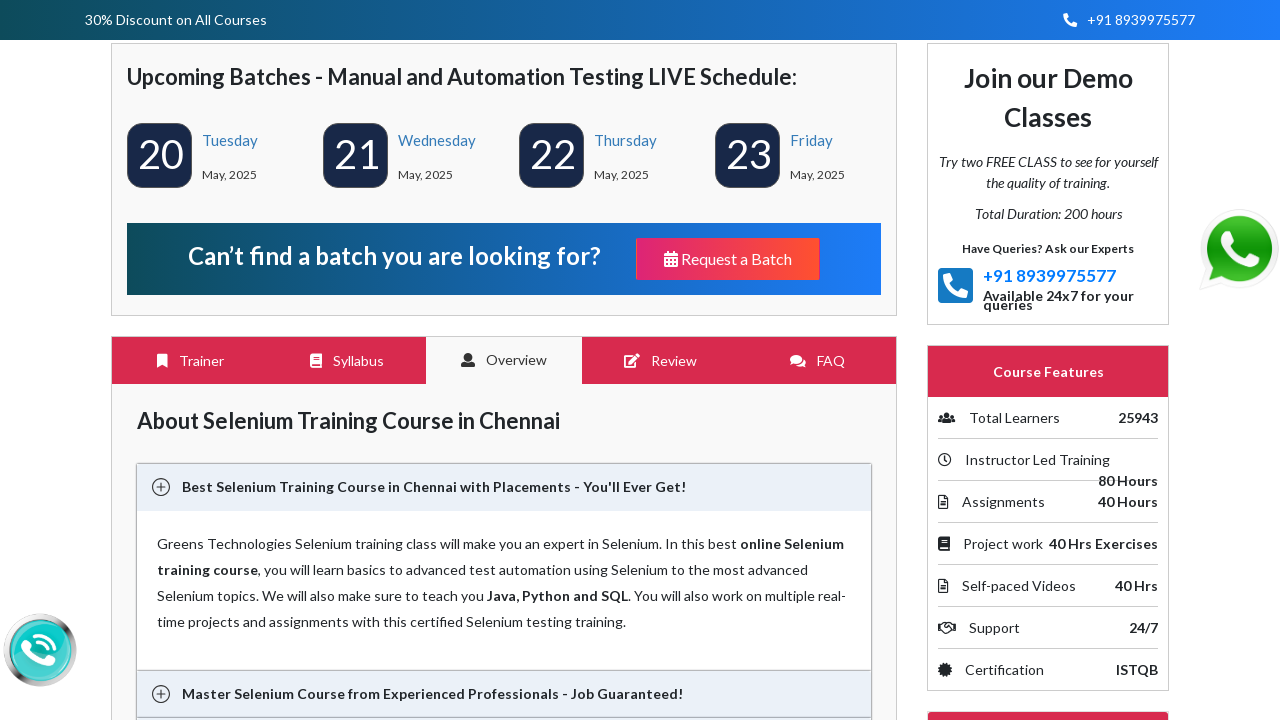

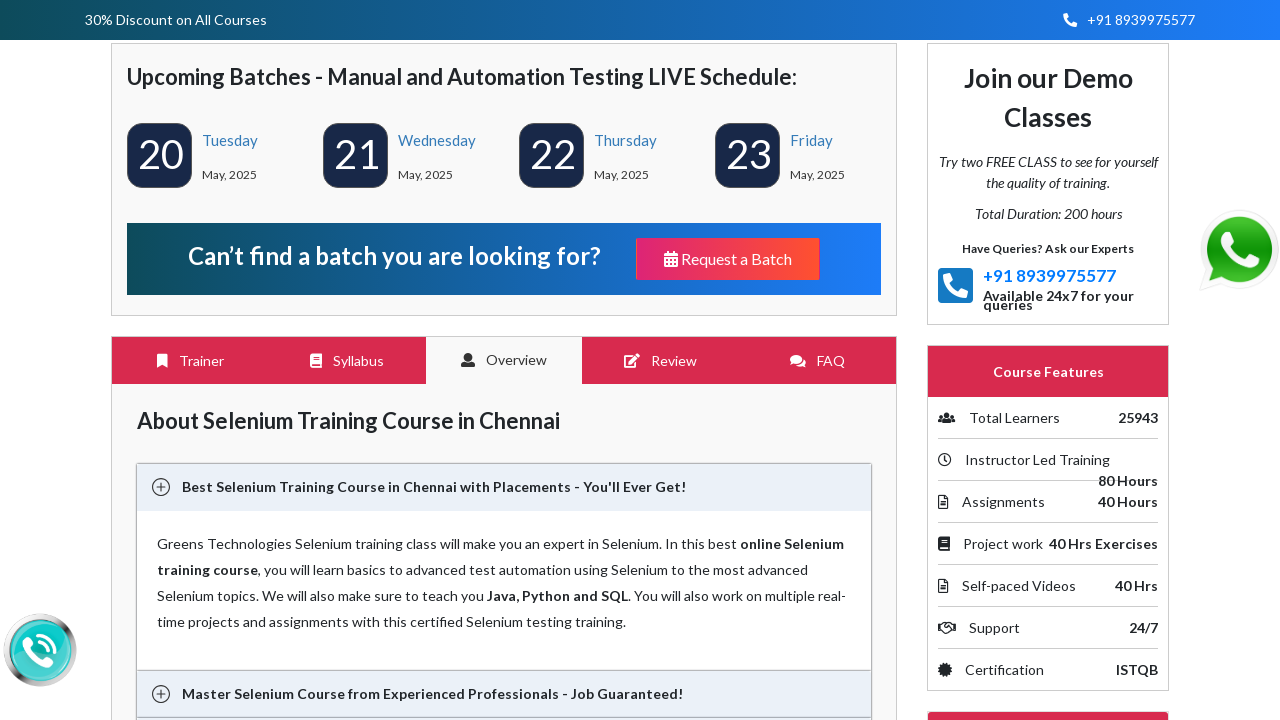